Tests subtraction with zero (3 - 0)

Starting URL: https://www.online-calculator.com/full-screen-calculator/

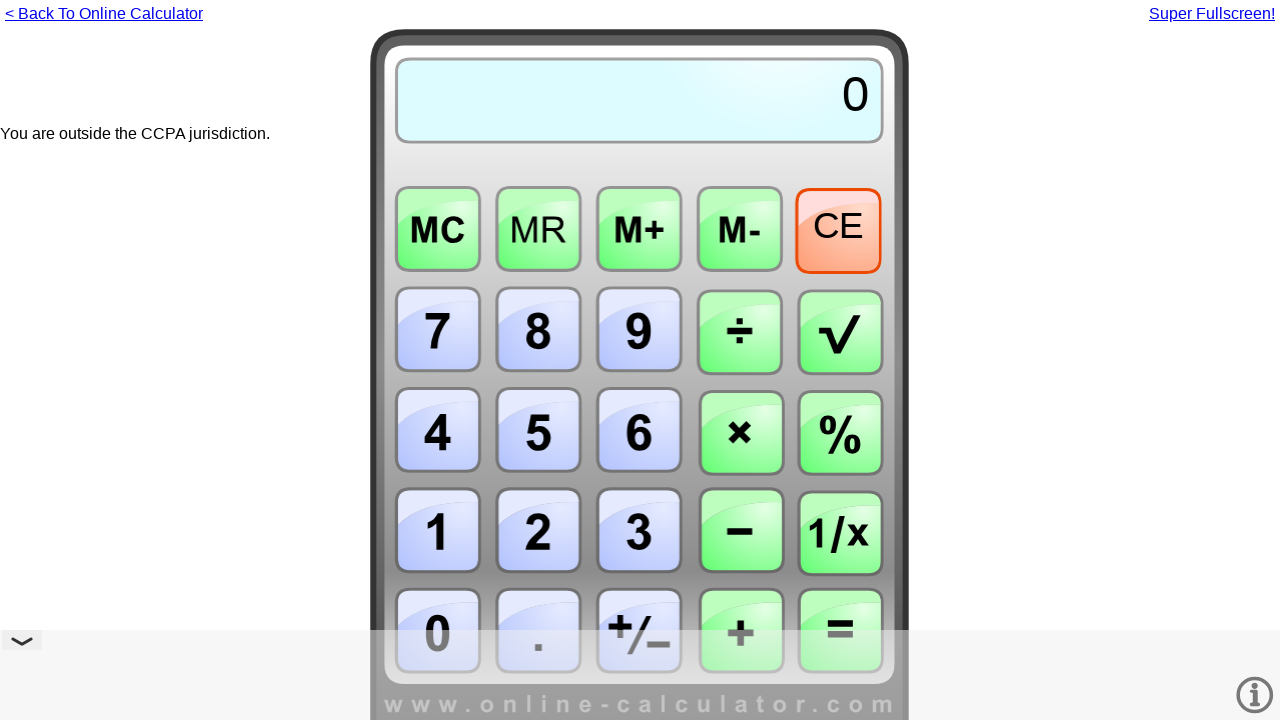

Entered first number: 3
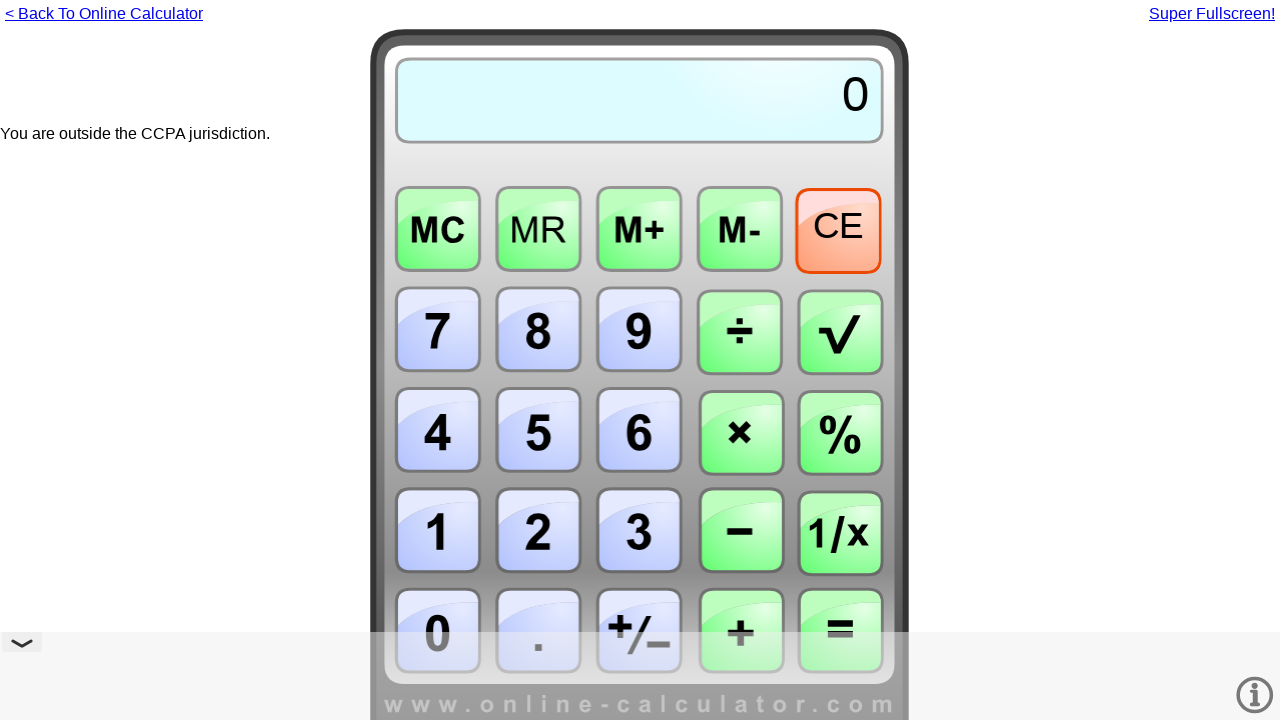

Pressed subtraction operator
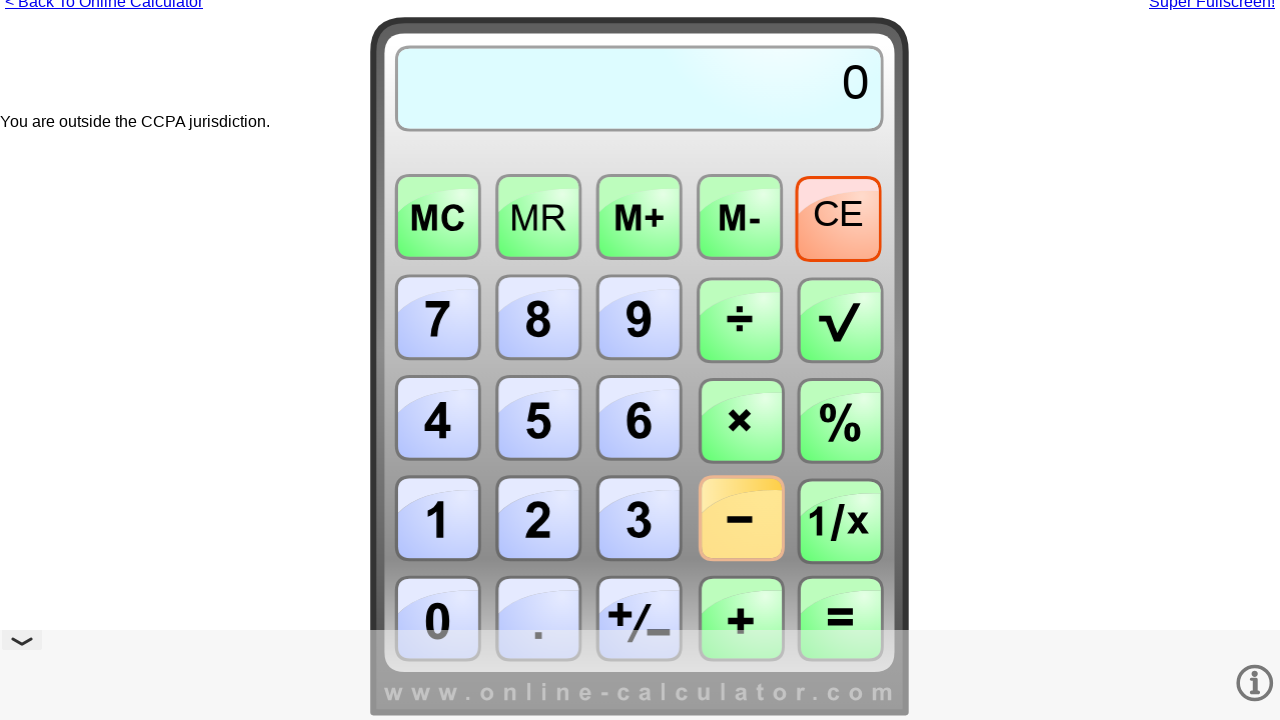

Entered second number: 0
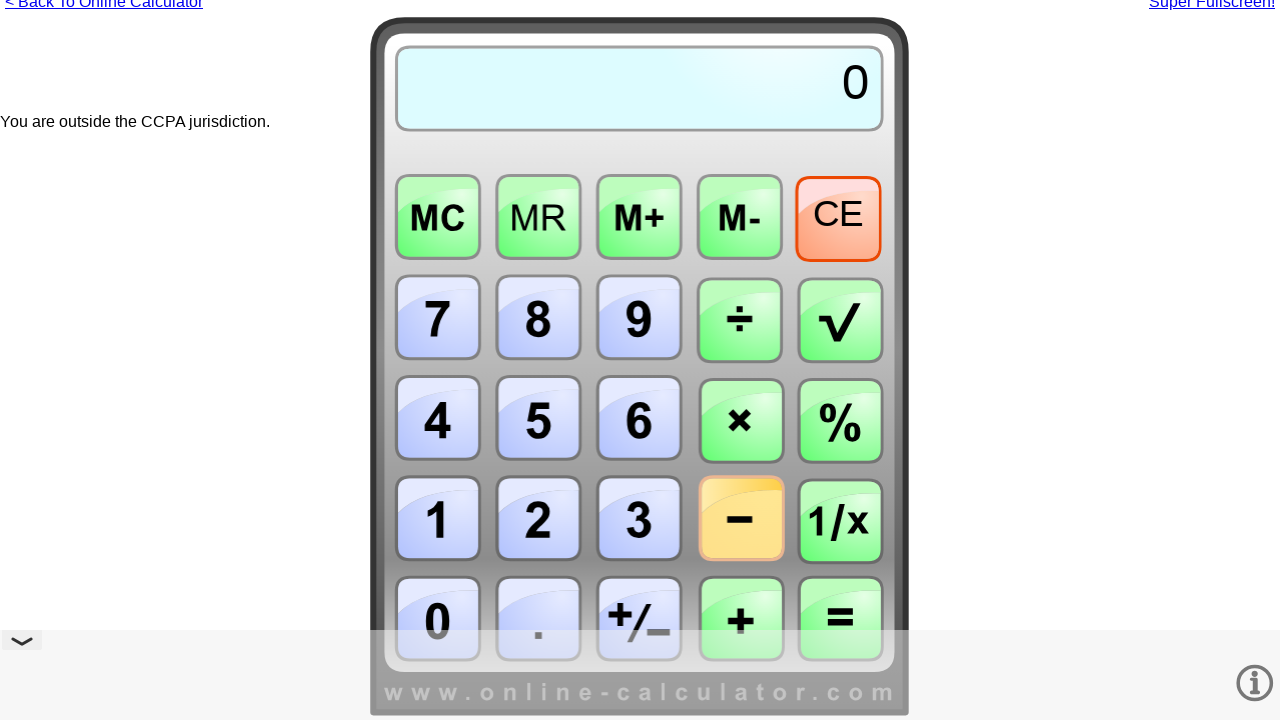

Pressed Enter to calculate result of 3 - 0
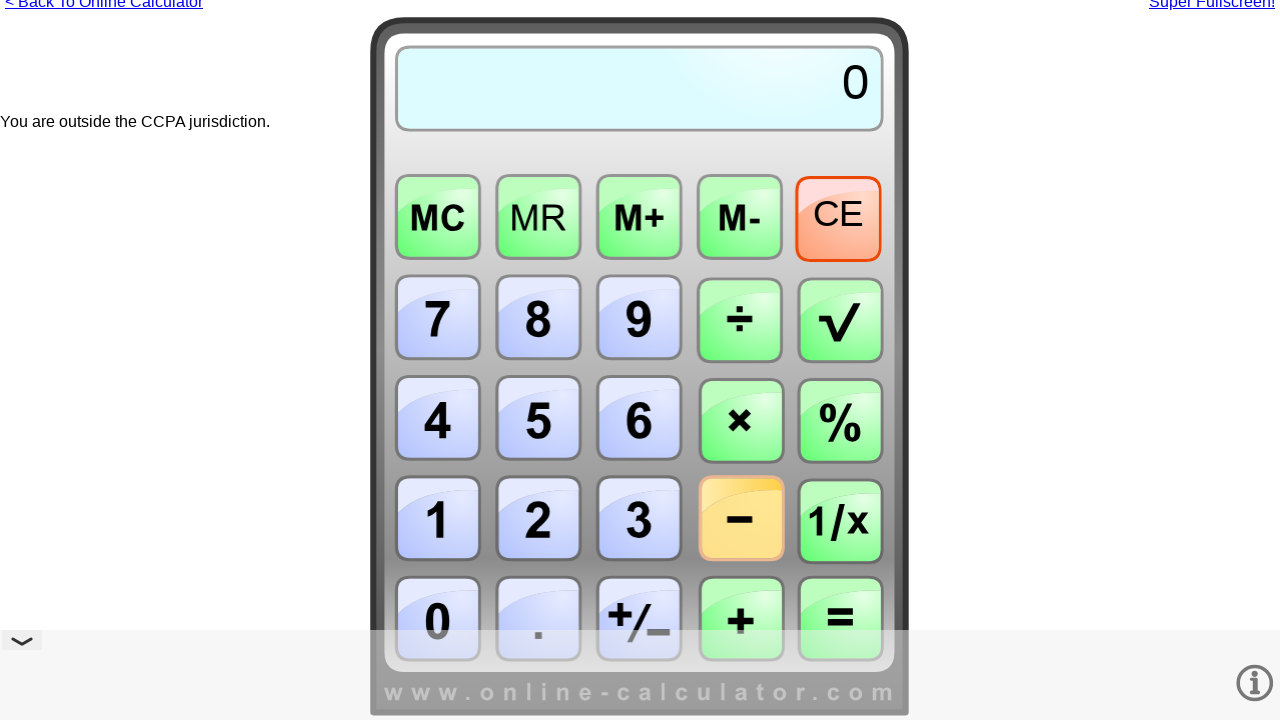

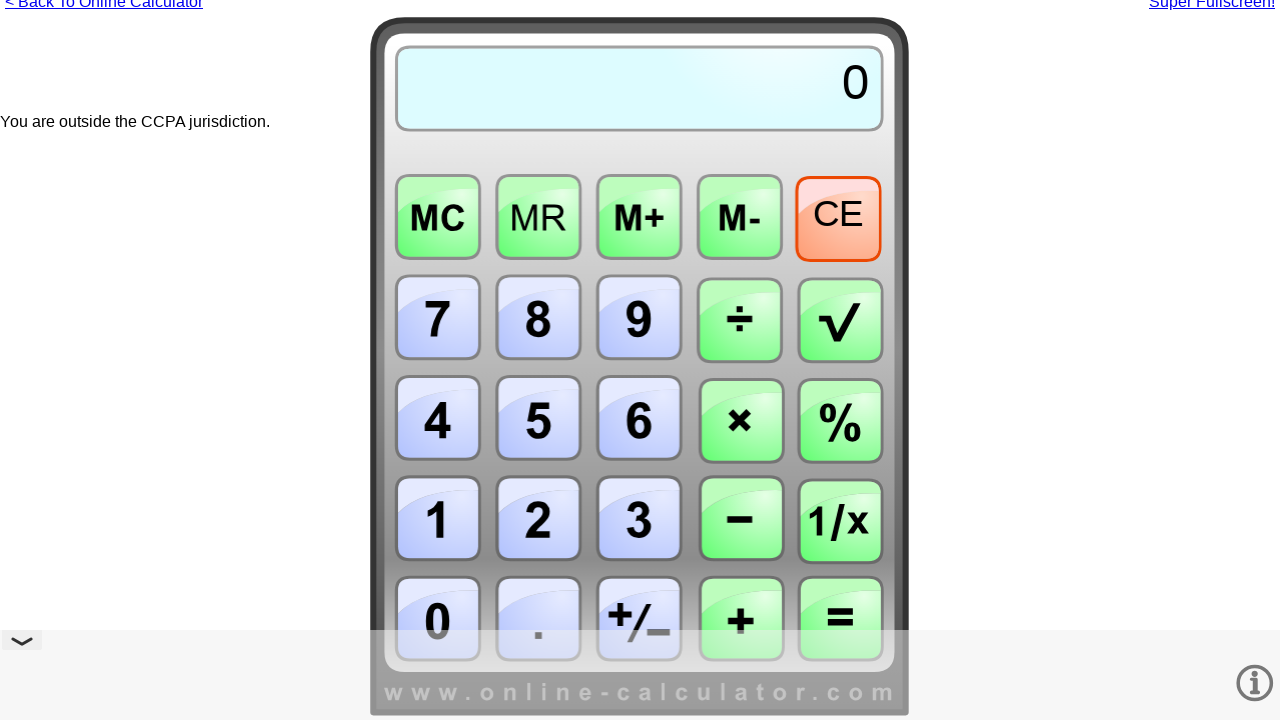